Tests that the todo counter displays the correct number of items as todos are added.

Starting URL: https://demo.playwright.dev/todomvc/

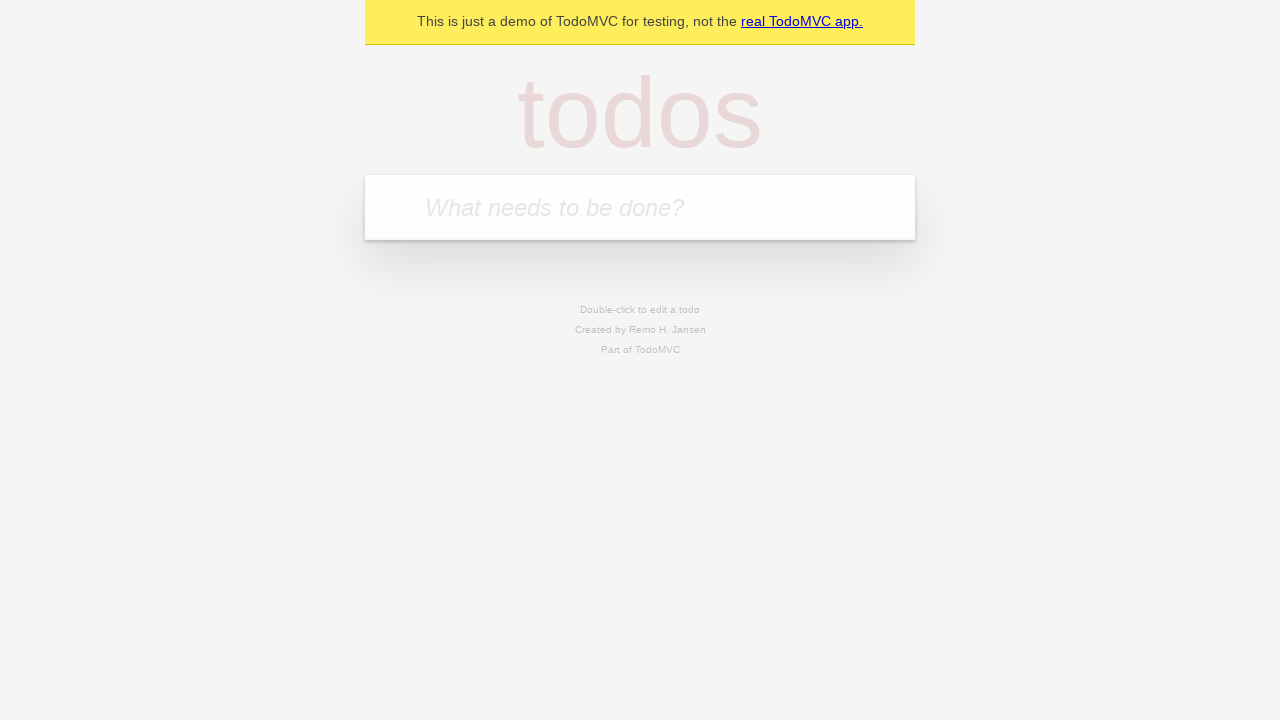

Located the todo input field
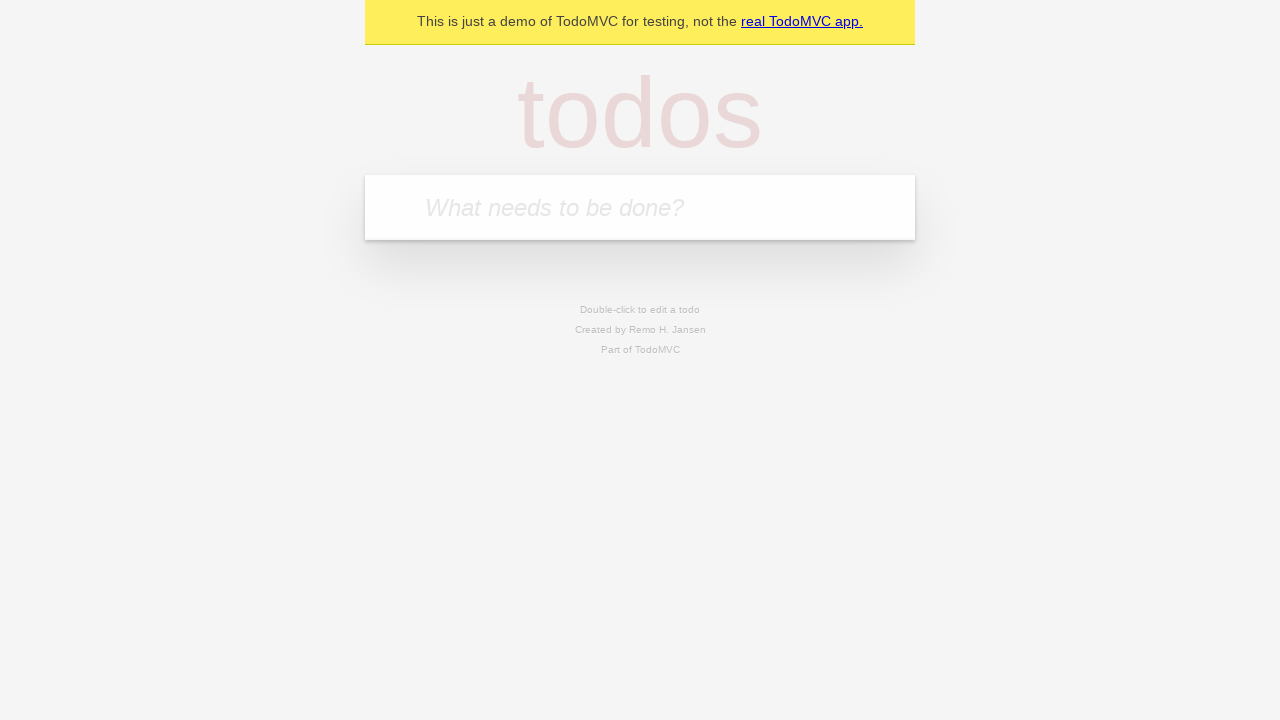

Filled todo input with 'buy some cheese' on internal:attr=[placeholder="What needs to be done?"i]
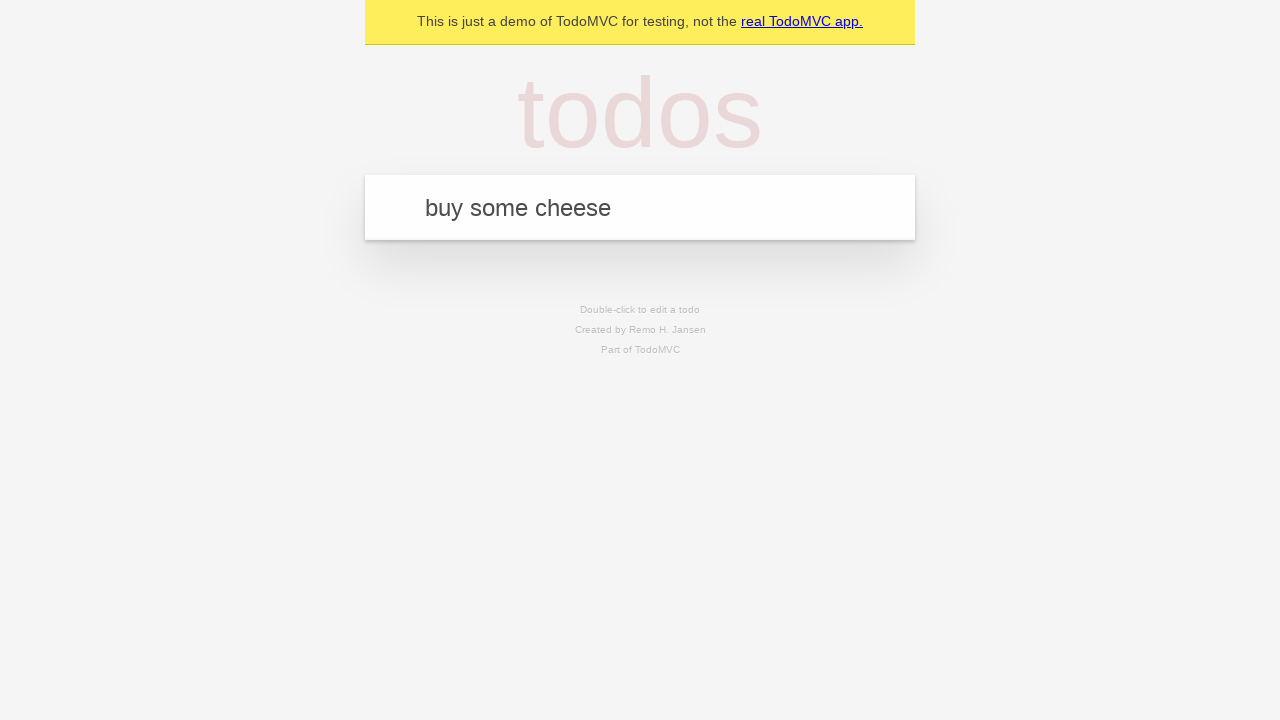

Pressed Enter to submit first todo on internal:attr=[placeholder="What needs to be done?"i]
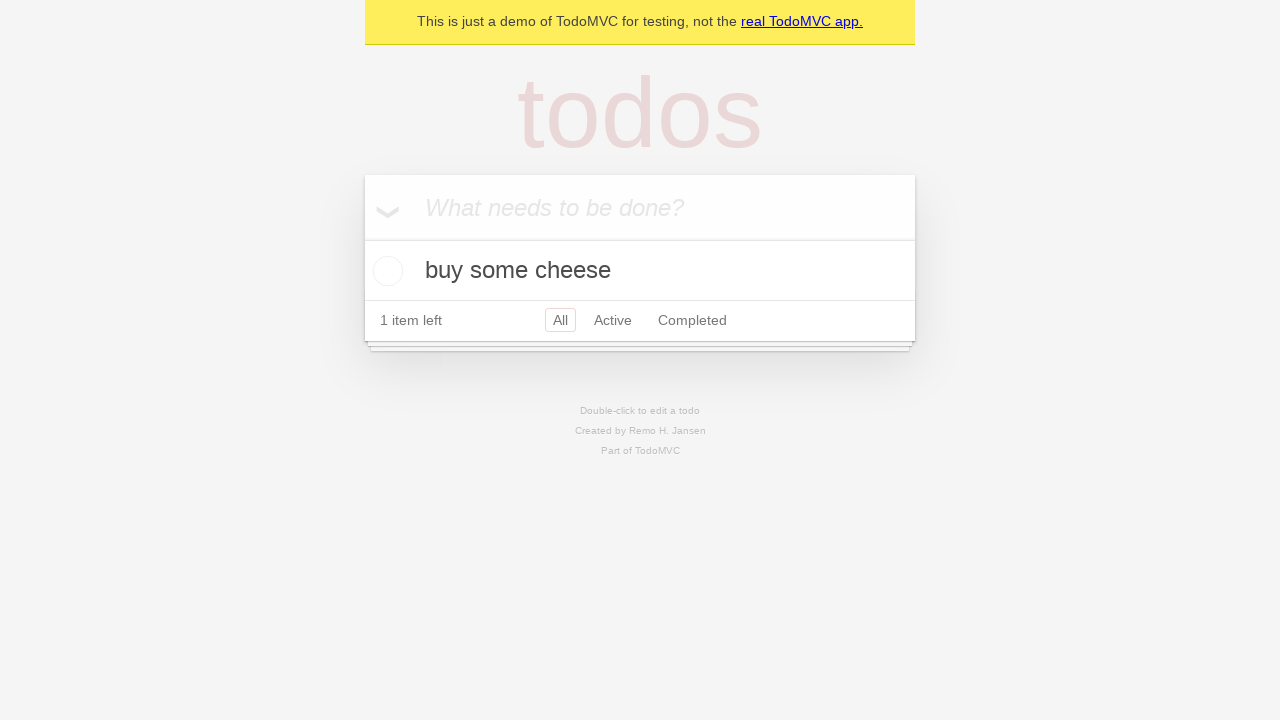

Todo counter loaded after adding first item
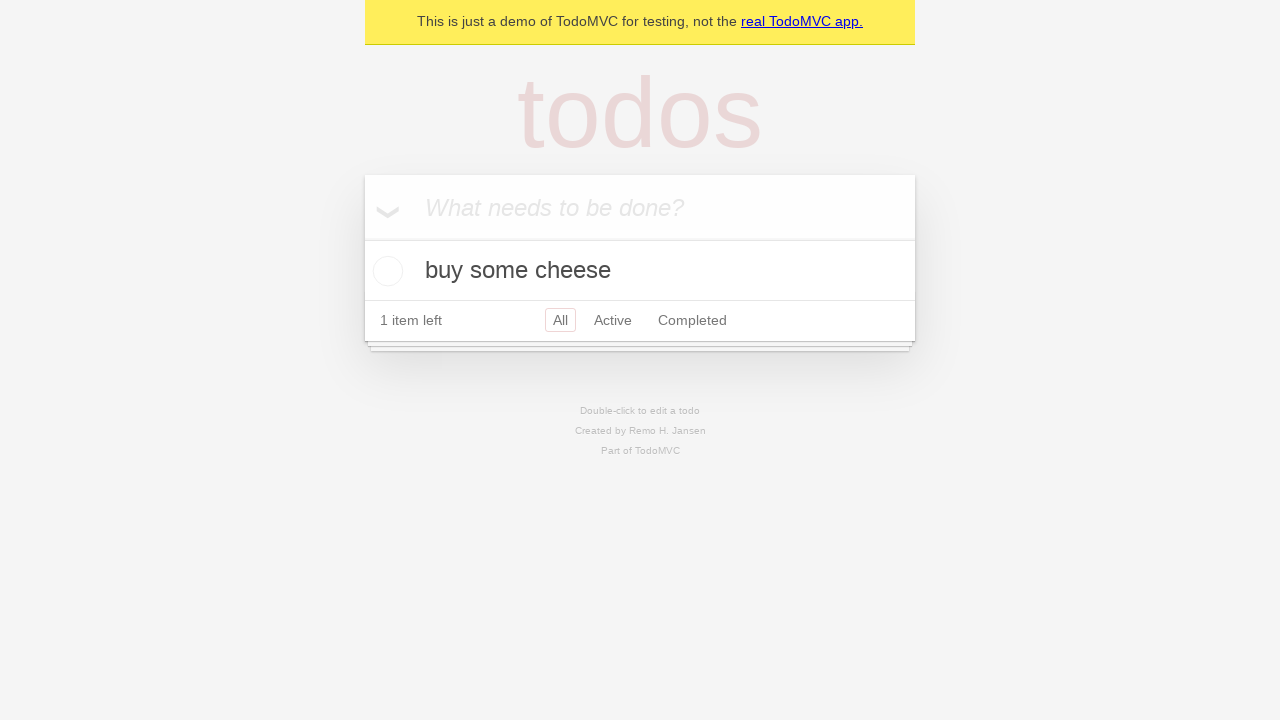

Filled todo input with 'feed the cat' on internal:attr=[placeholder="What needs to be done?"i]
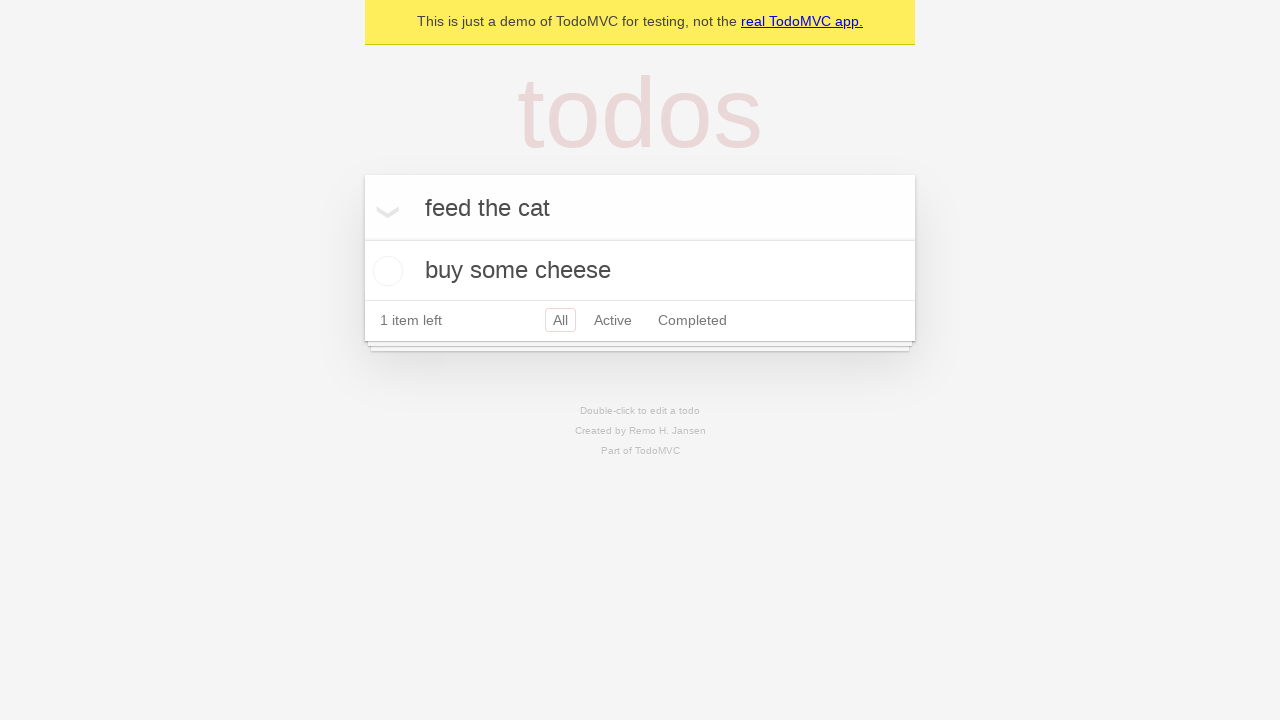

Pressed Enter to submit second todo on internal:attr=[placeholder="What needs to be done?"i]
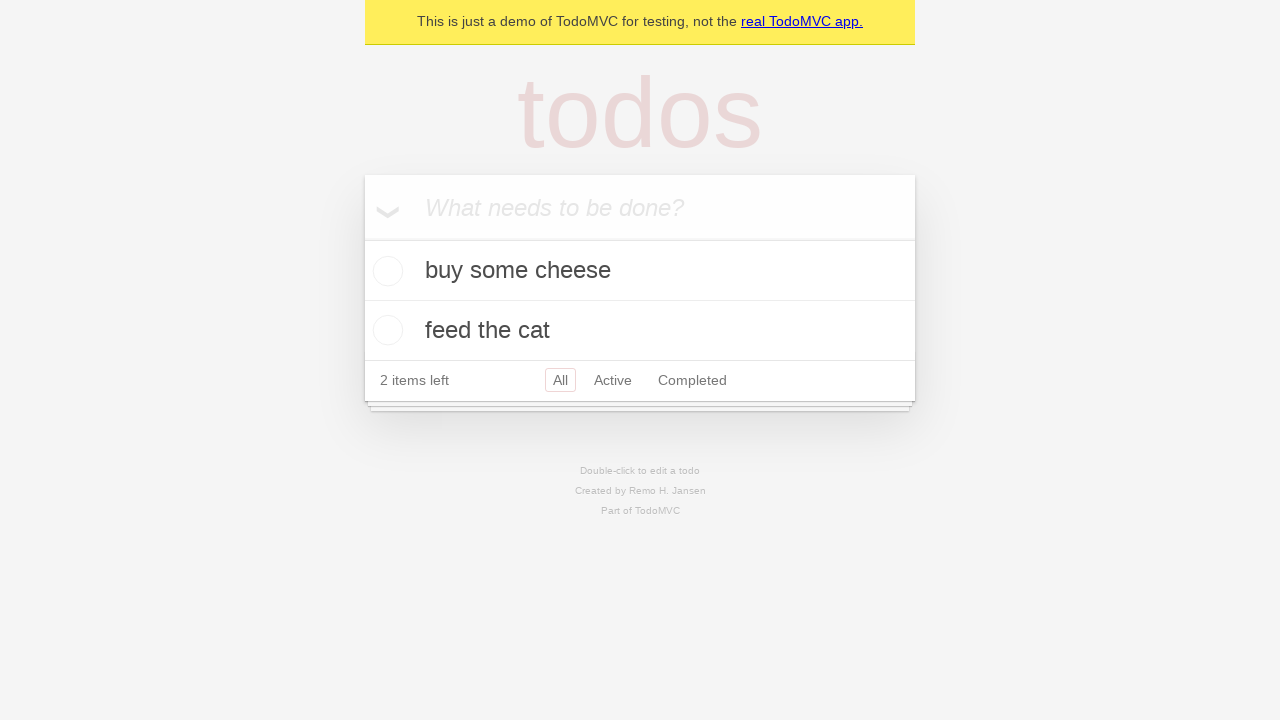

Waited 500ms for counter to update after adding second todo
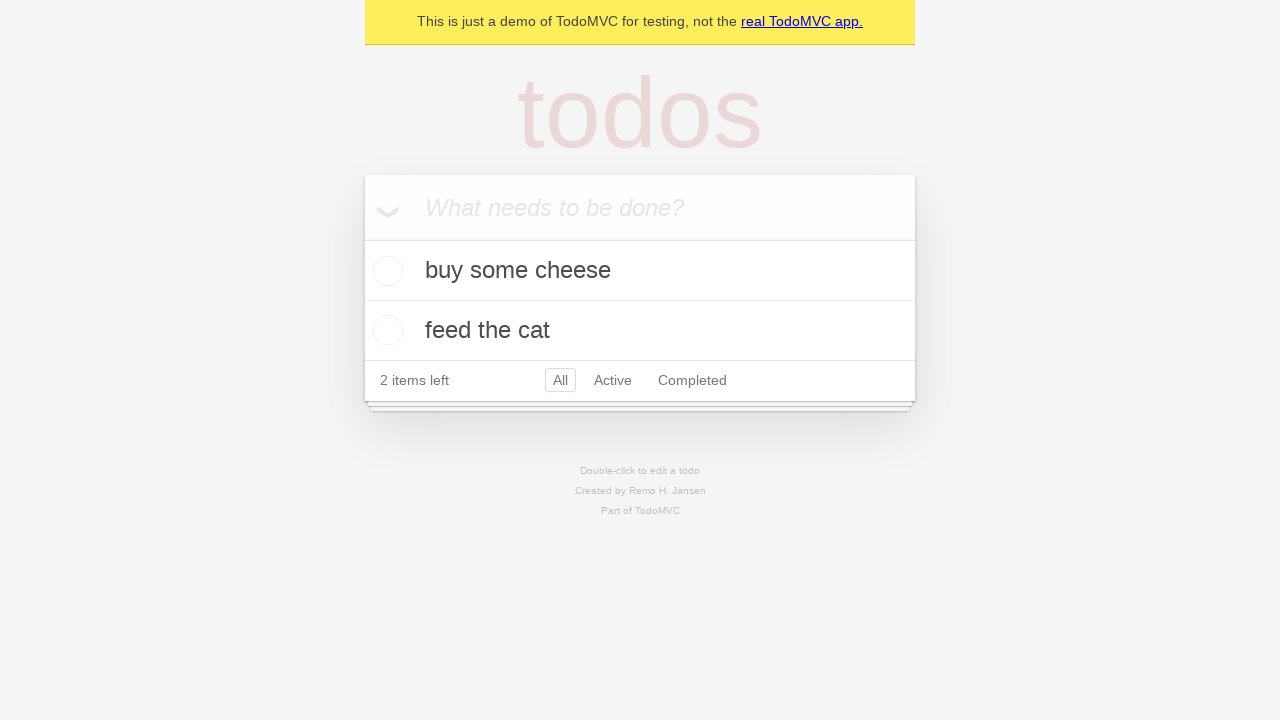

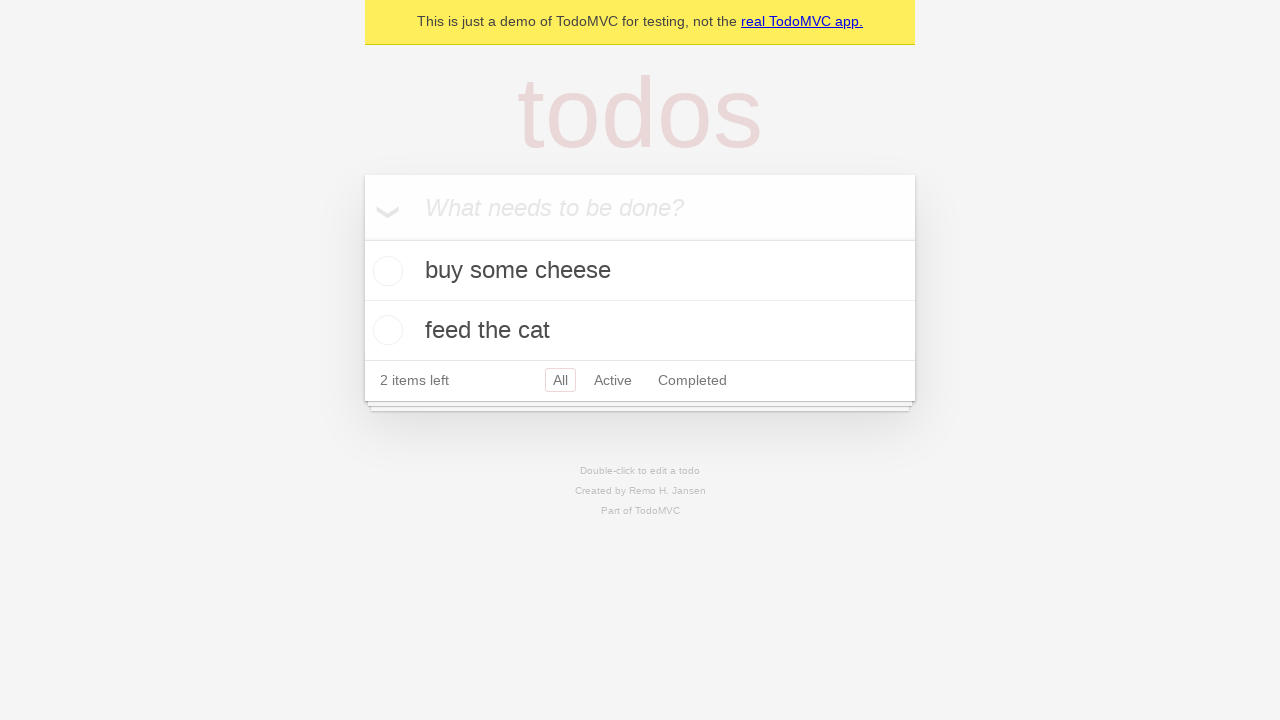